Tests window/tab handling functionality by opening new tabs and windows, switching between them, and interacting with content in different windows

Starting URL: https://demo.automationtesting.in/Windows.html

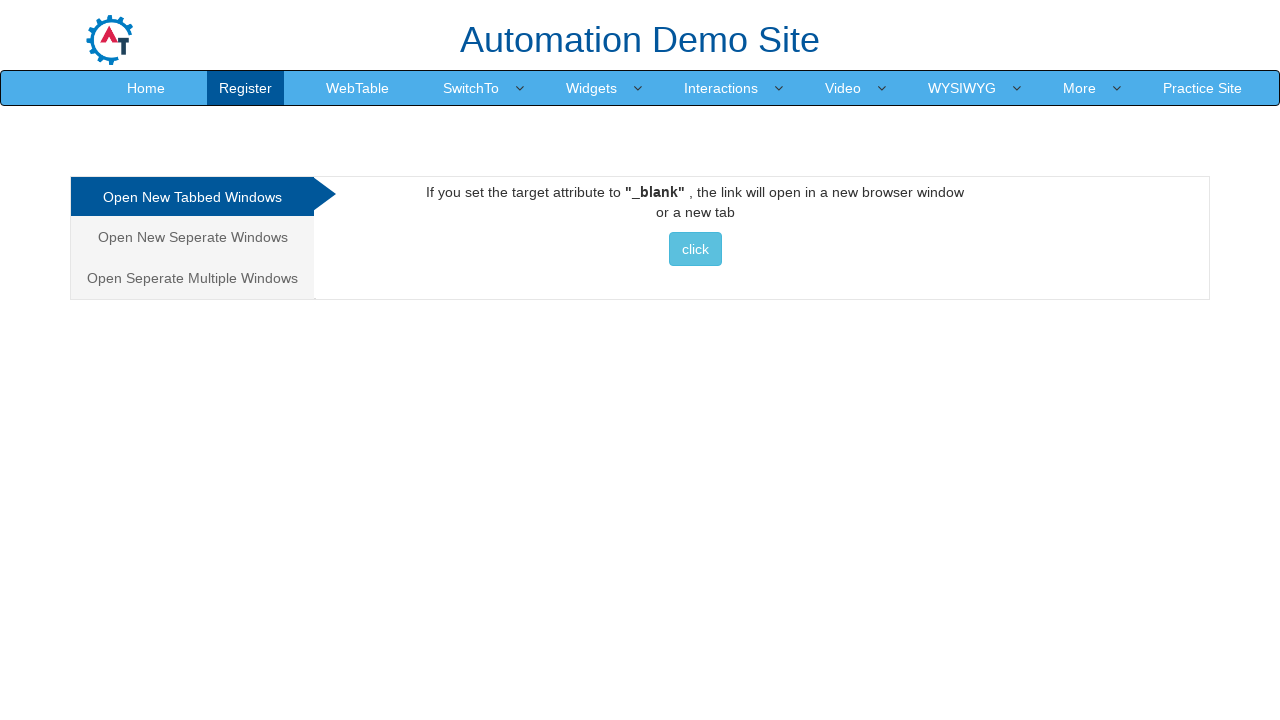

Clicked on the first tab option at (194, 197) on xpath=//div[@class='tabpane pullleft']/ul/li[1]
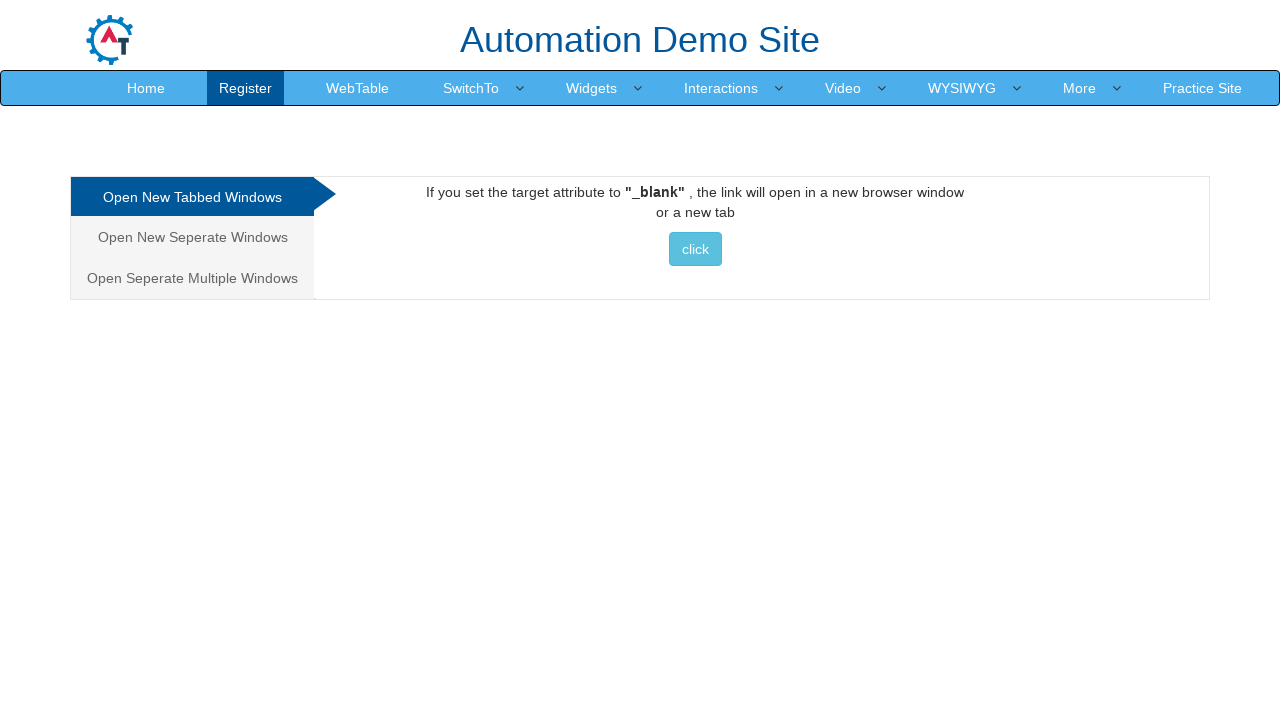

Clicked button to open new tab at (695, 249) on xpath=//div[@id='Tabbed']/a/button
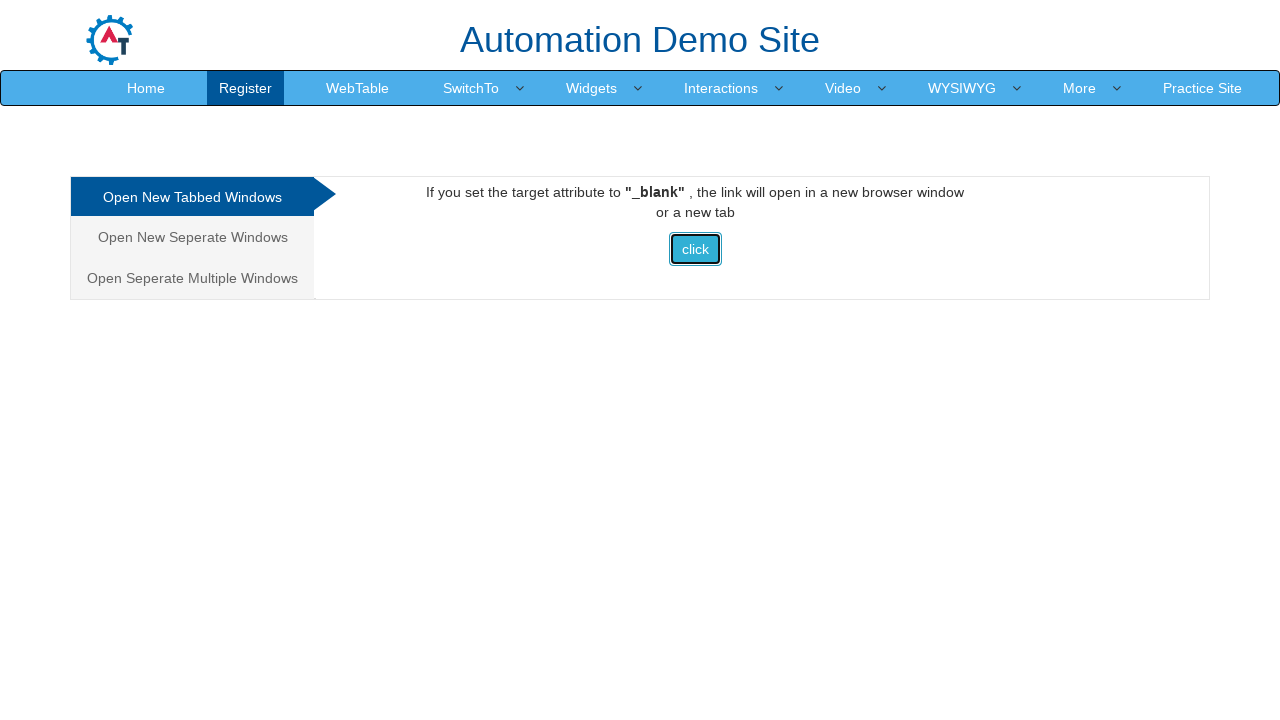

New tab loaded and ready
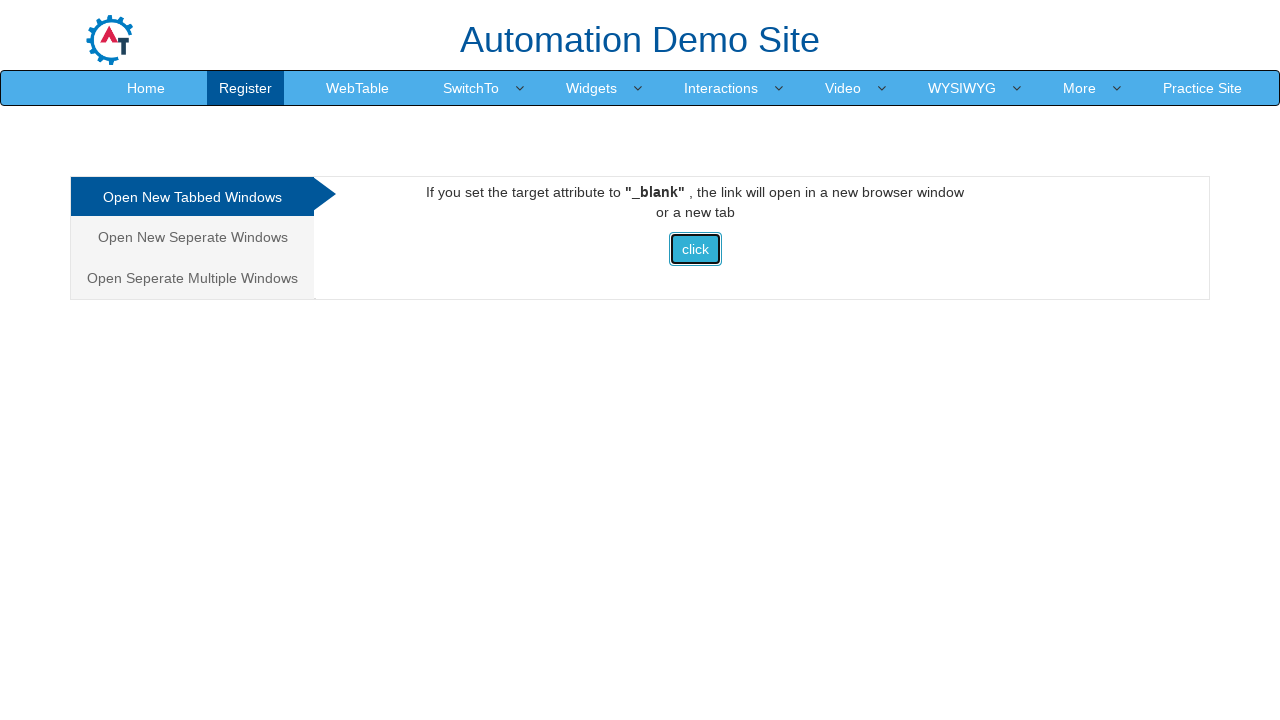

Retrieved text content from new tab: Boring web-based administration tasks can (and should) also be automated as well.
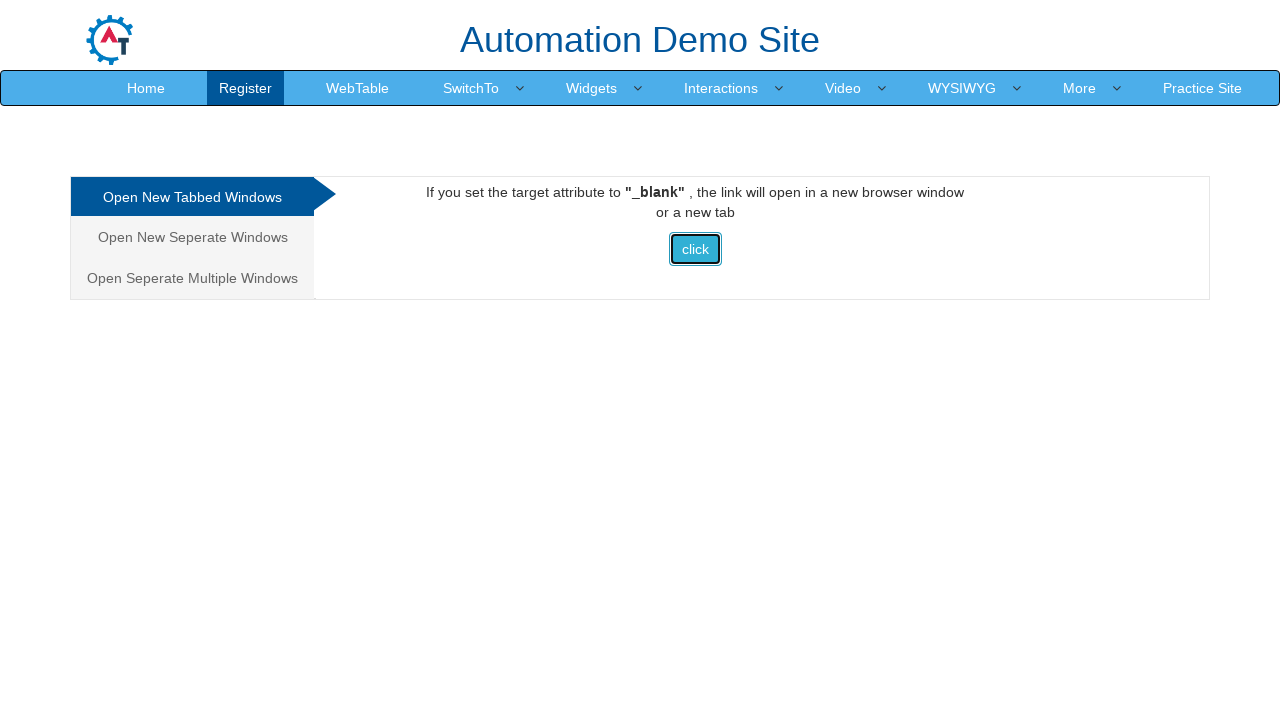

Closed the new tab
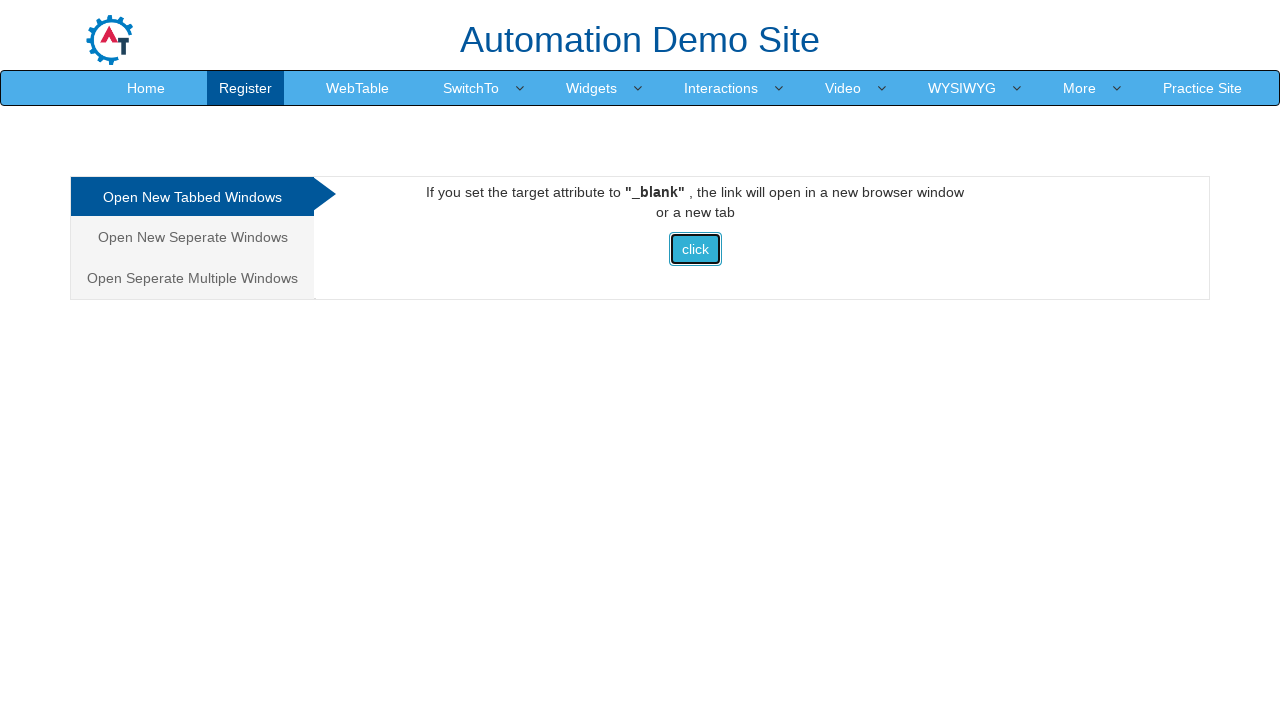

Clicked on the multiple windows tab option at (194, 278) on xpath=//div[@class='tabpane pullleft']/ul/li[3]
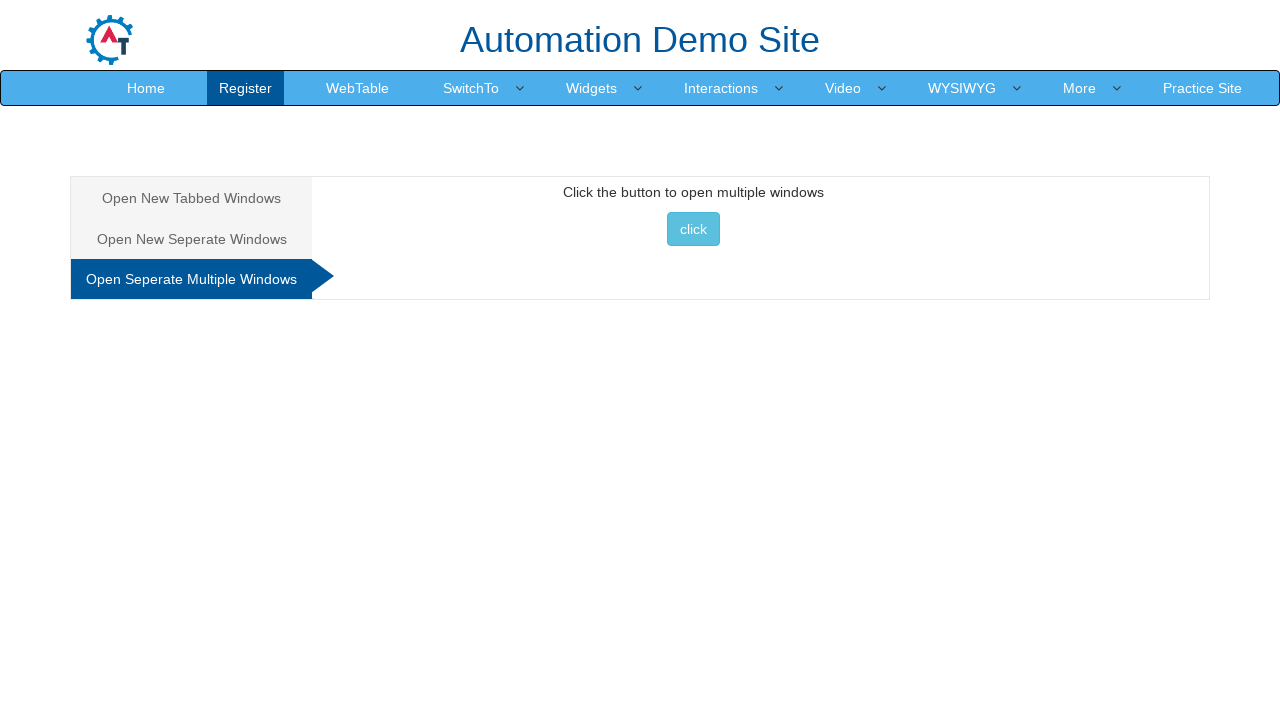

Clicked button to open multiple windows at (693, 229) on xpath=//div[@id='Multiple']/button
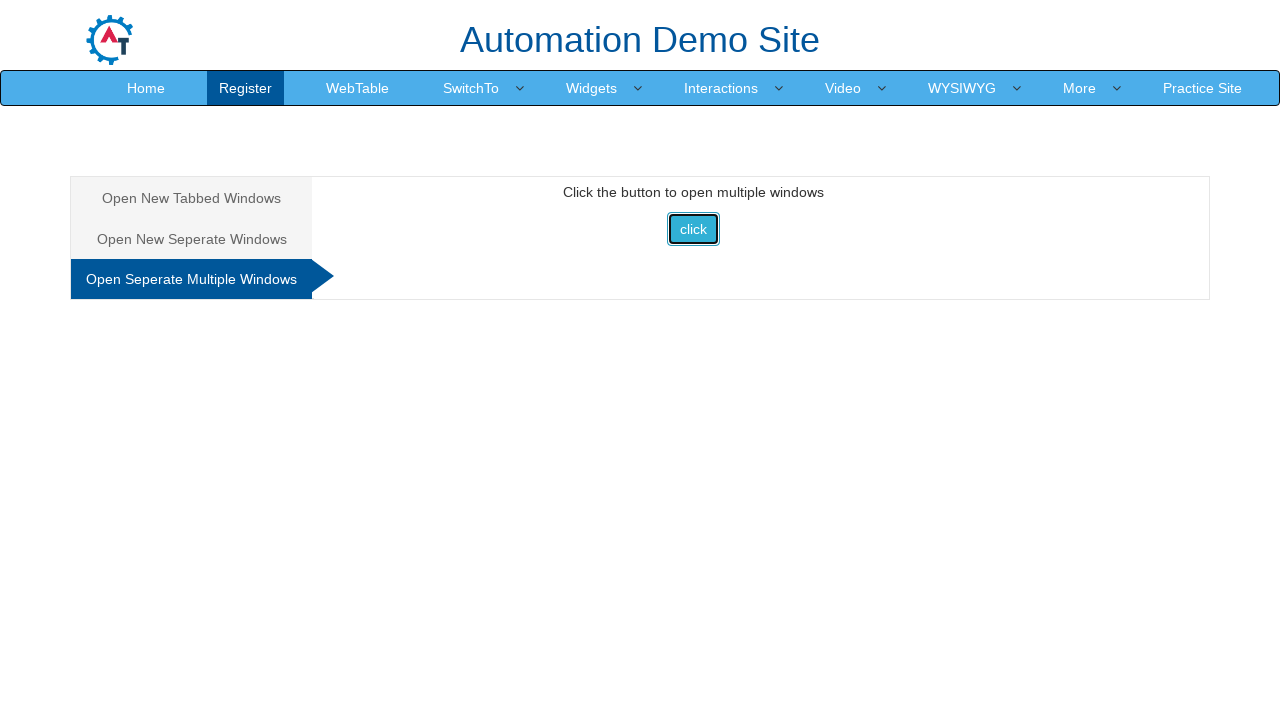

New window loaded and ready
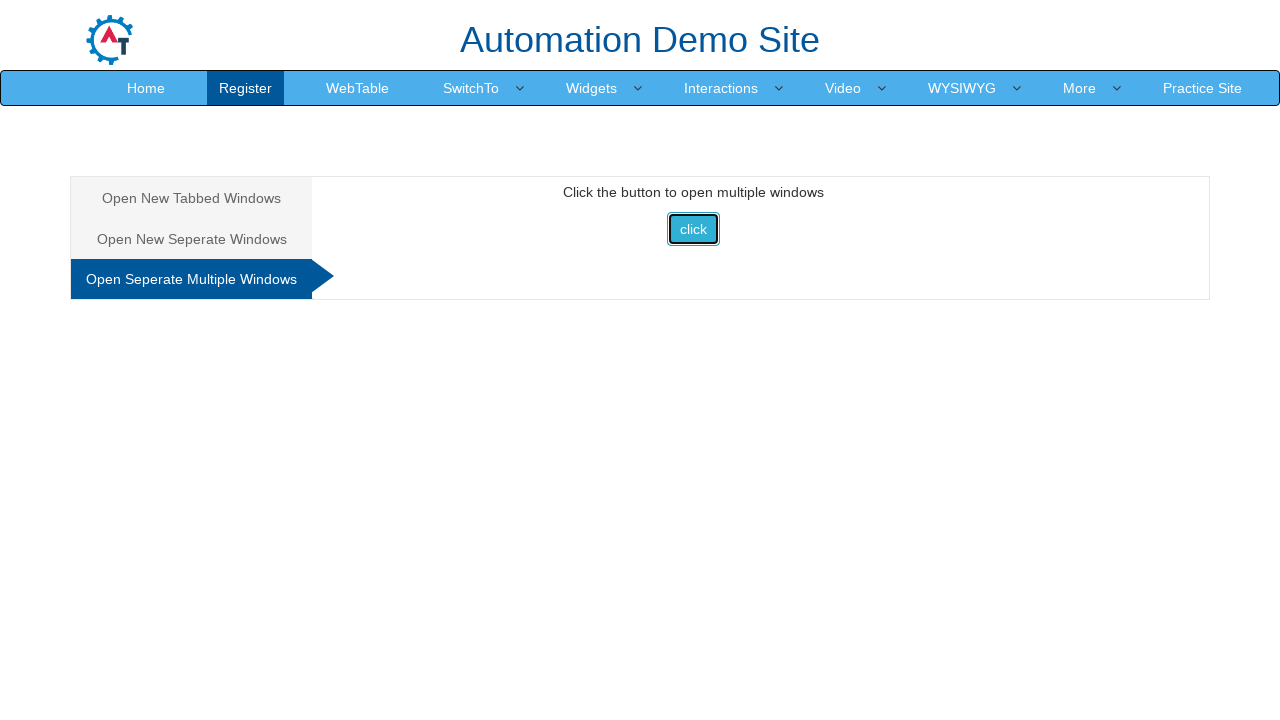

Retrieved new window title: Selenium
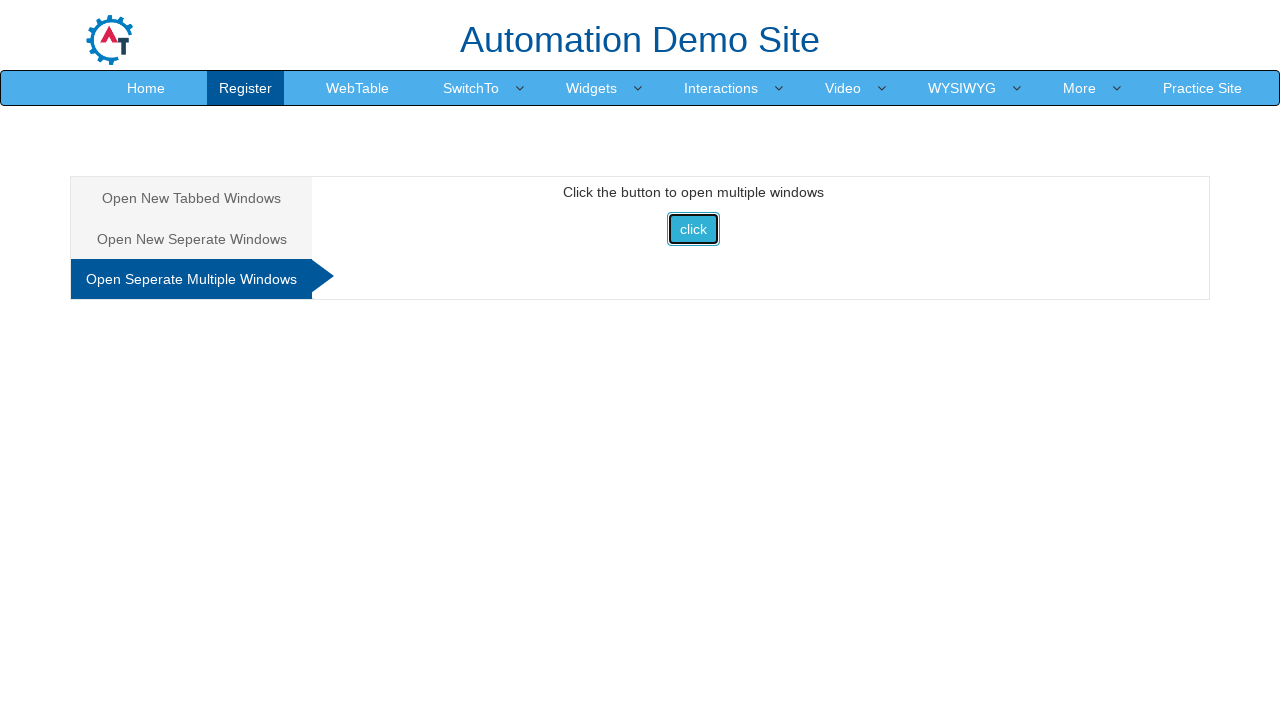

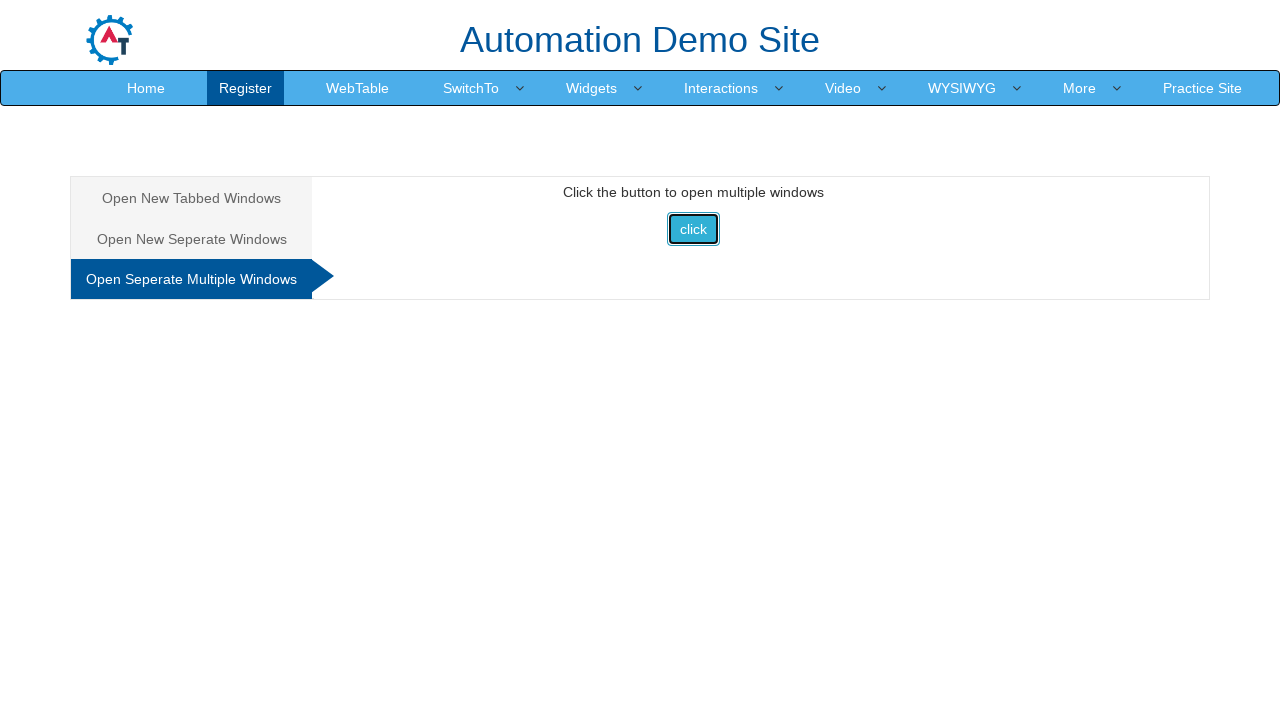